Verifies products with price containing '75' and validates their names against expected values

Starting URL: https://rahulshettyacademy.com/seleniumPractise/#/

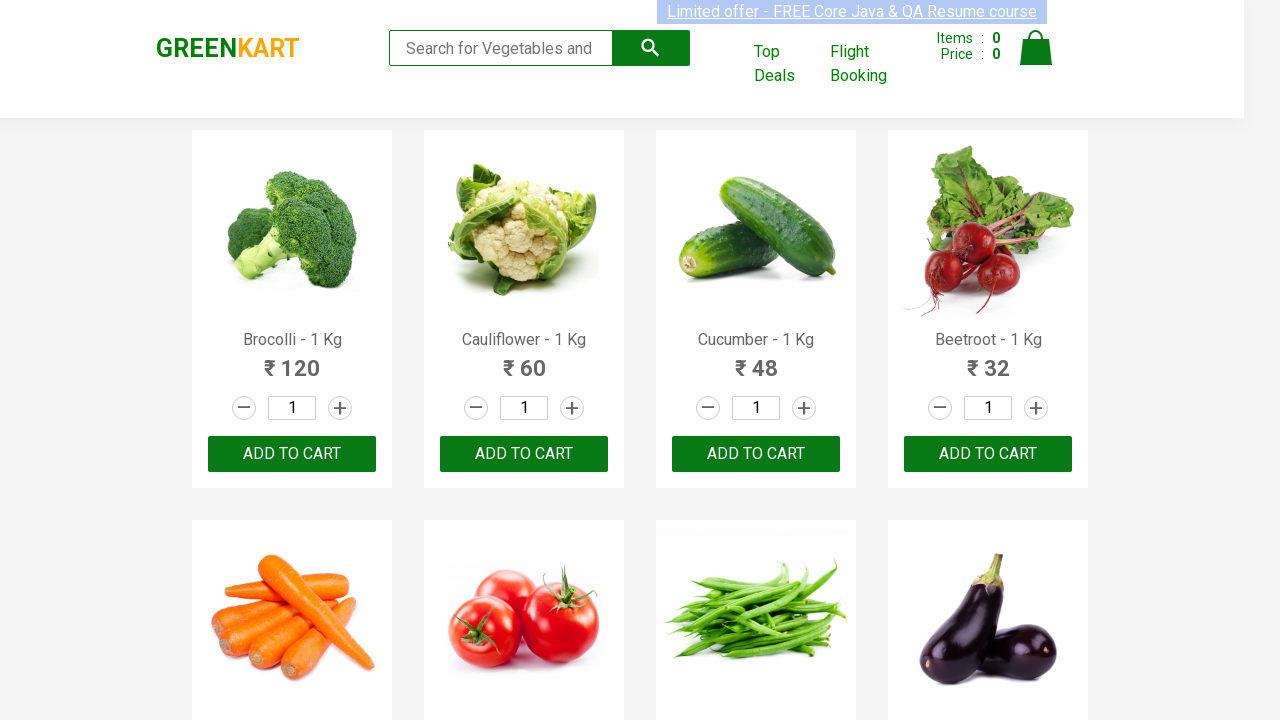

Waited for price elements to load on the page
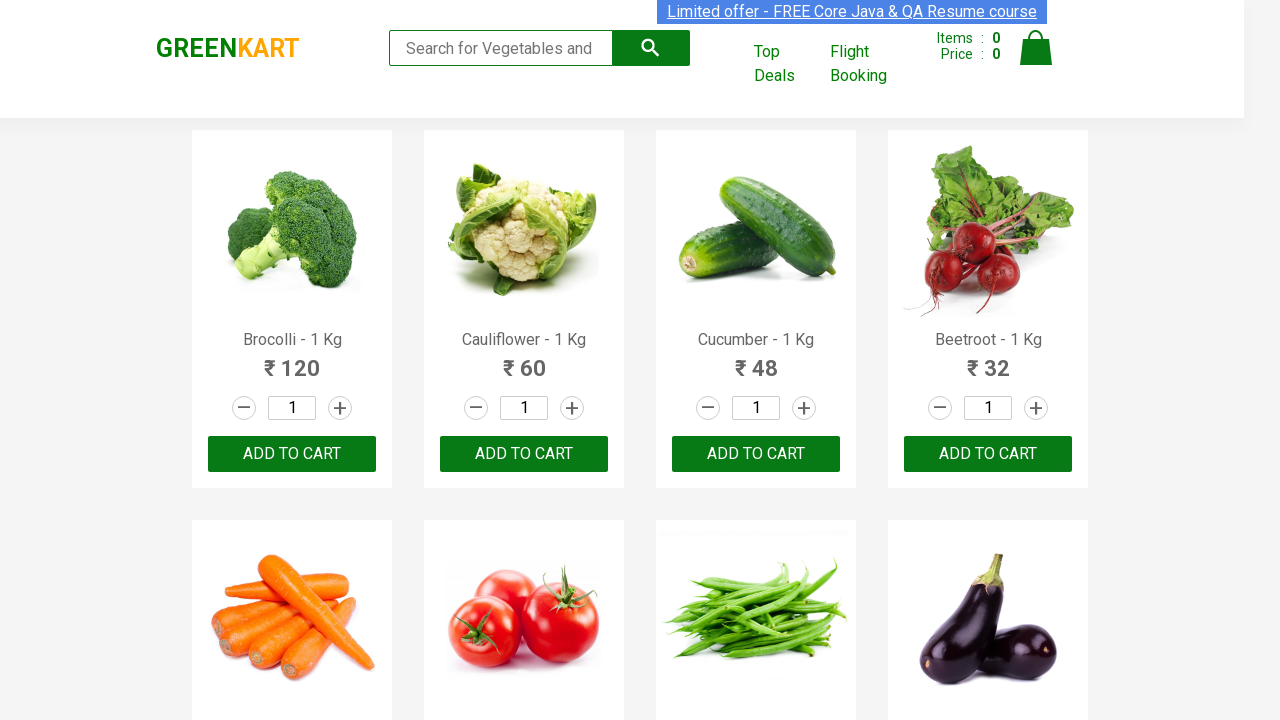

Verified products with price containing '75' are present
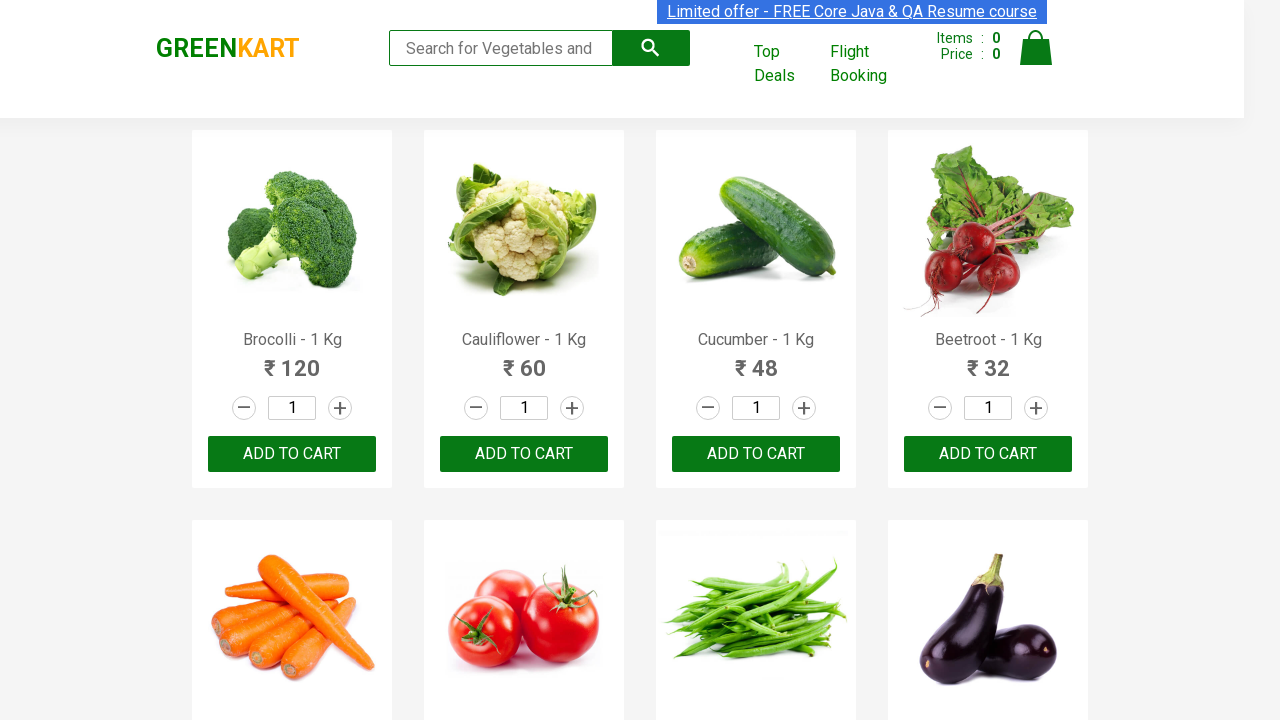

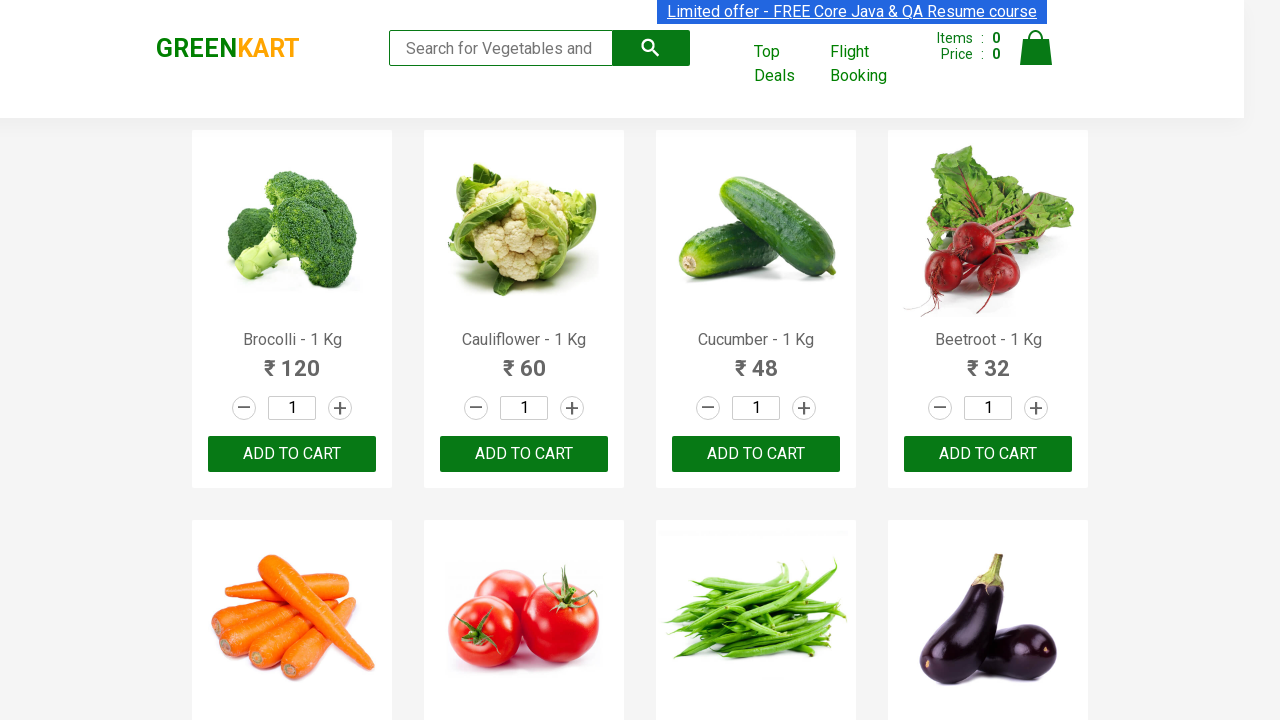